Tests that clicking clear completed button removes completed items

Starting URL: https://demo.playwright.dev/todomvc

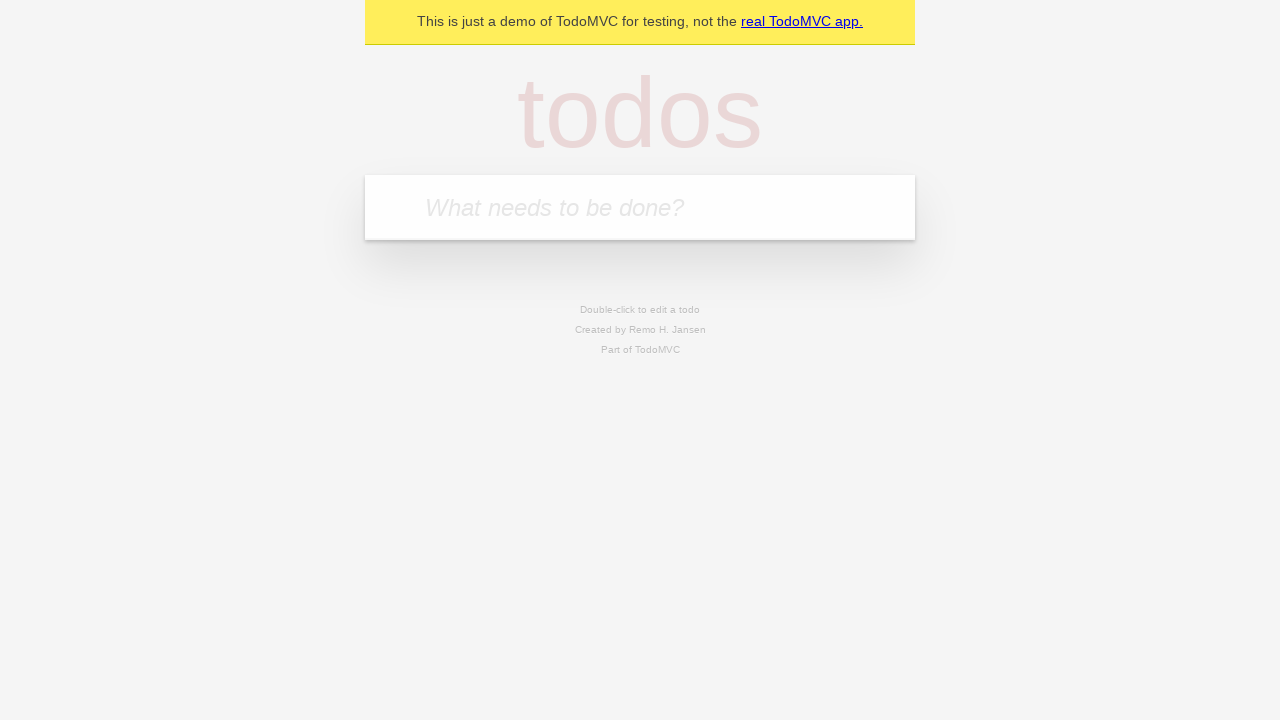

Filled new todo input with 'buy some cheese' on .new-todo
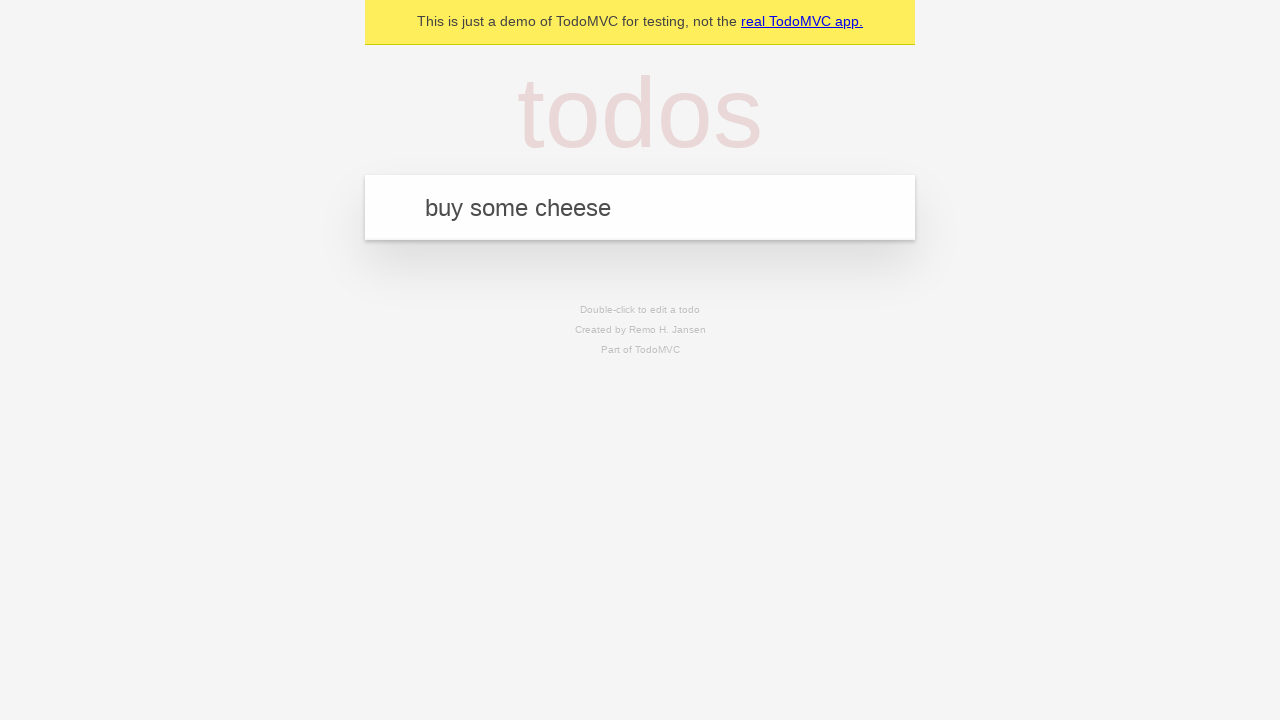

Pressed Enter to create first todo on .new-todo
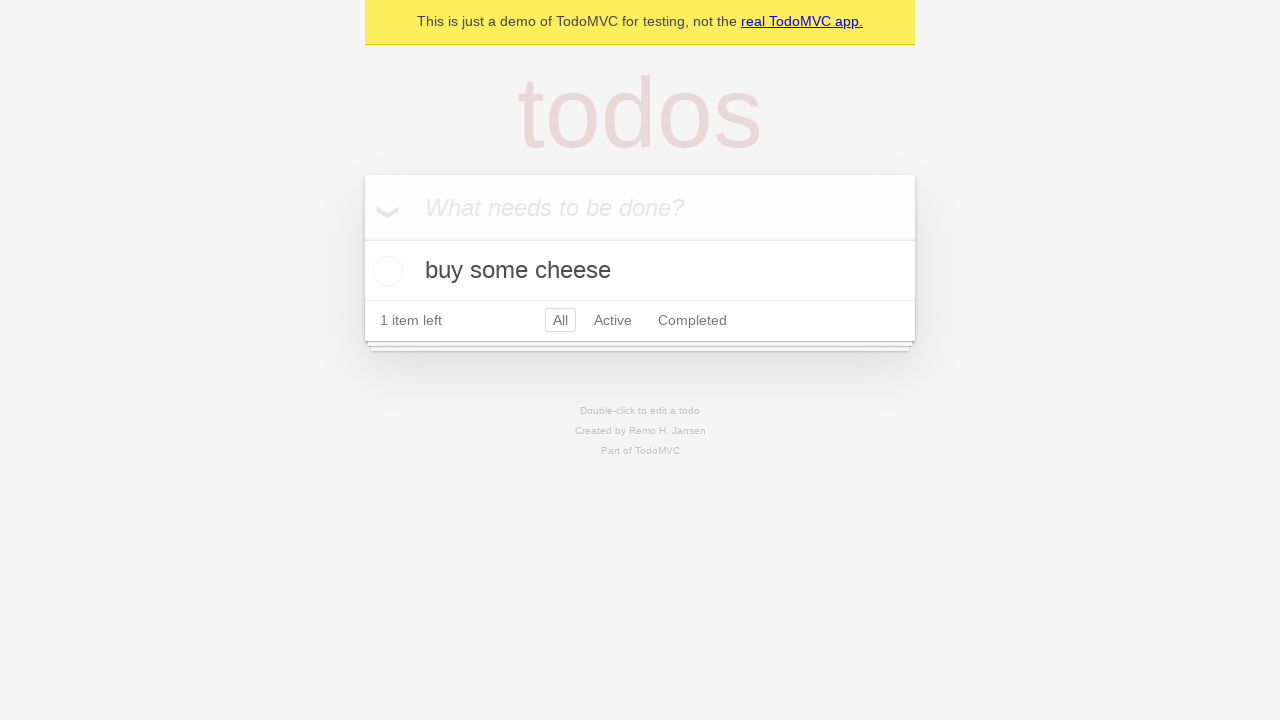

Filled new todo input with 'feed the cat' on .new-todo
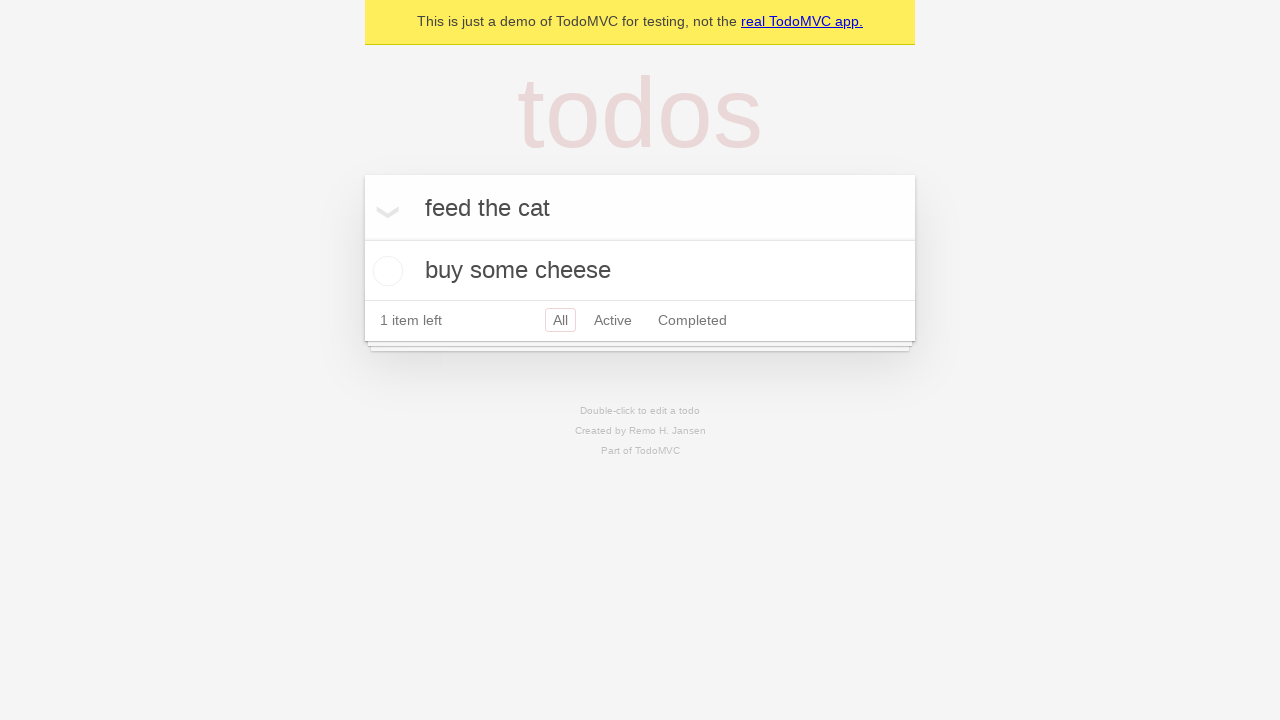

Pressed Enter to create second todo on .new-todo
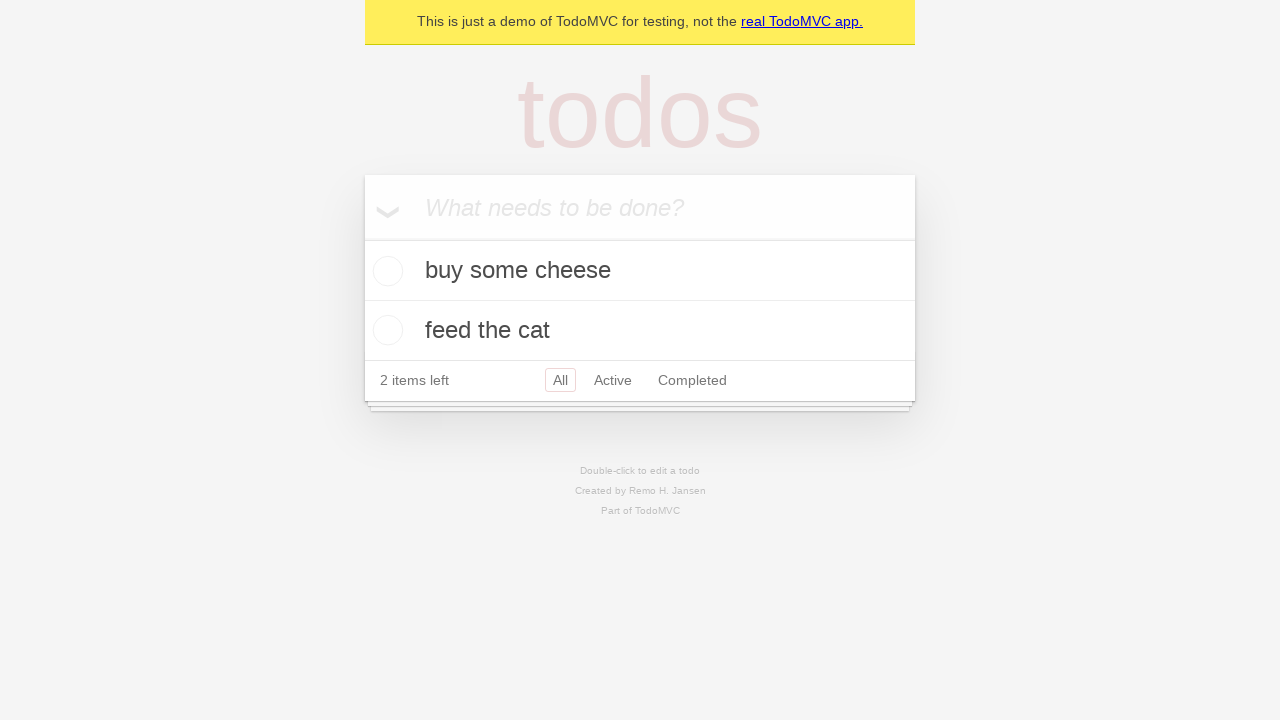

Filled new todo input with 'book a doctors appointment' on .new-todo
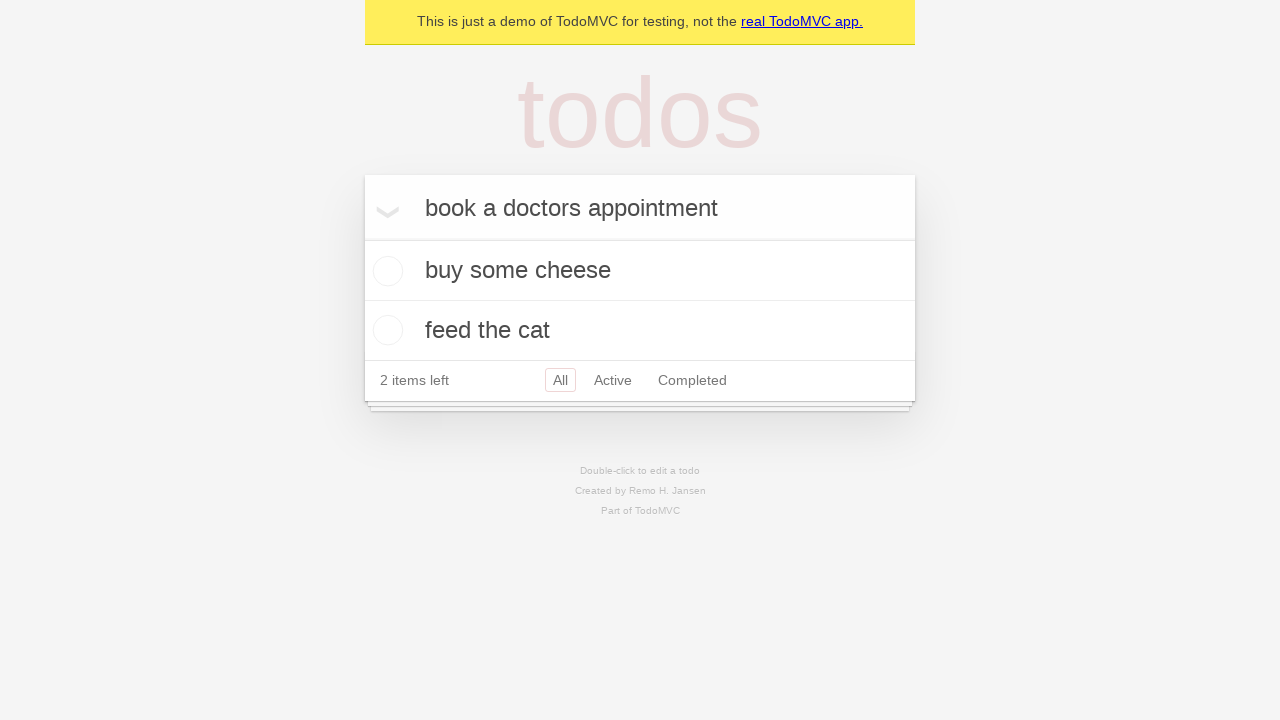

Pressed Enter to create third todo on .new-todo
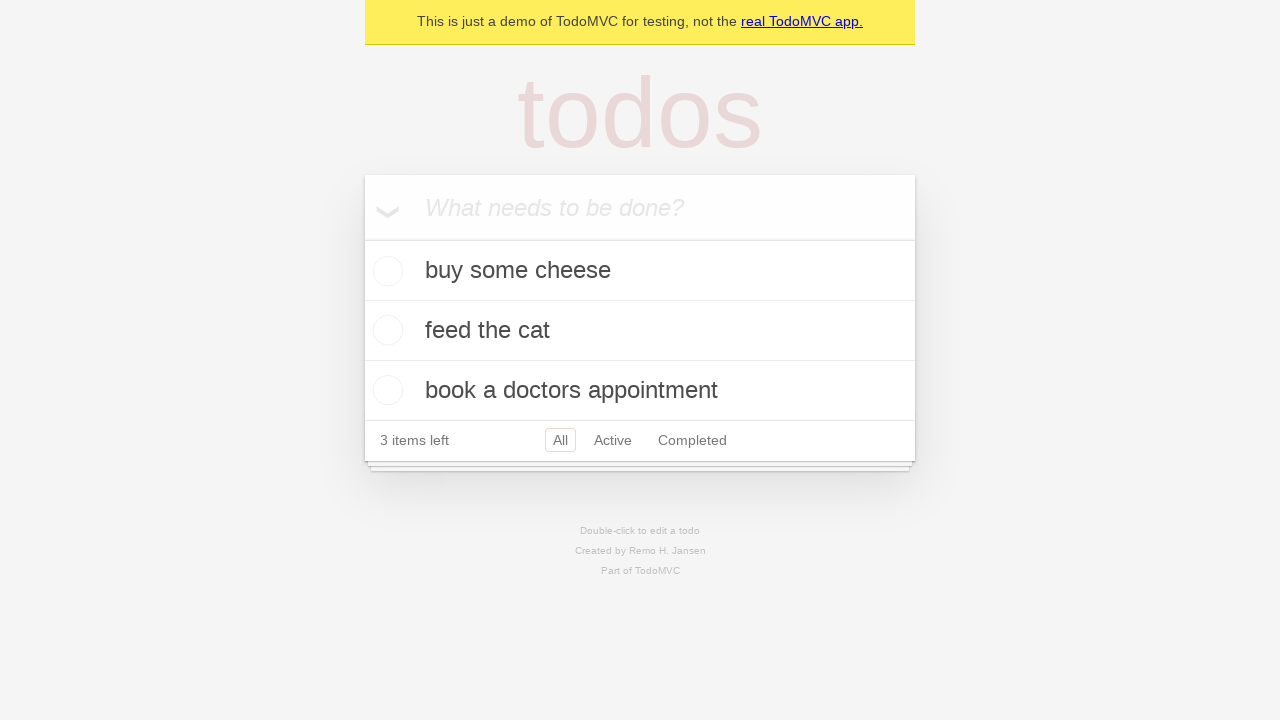

Waited for all three todos to appear in the list
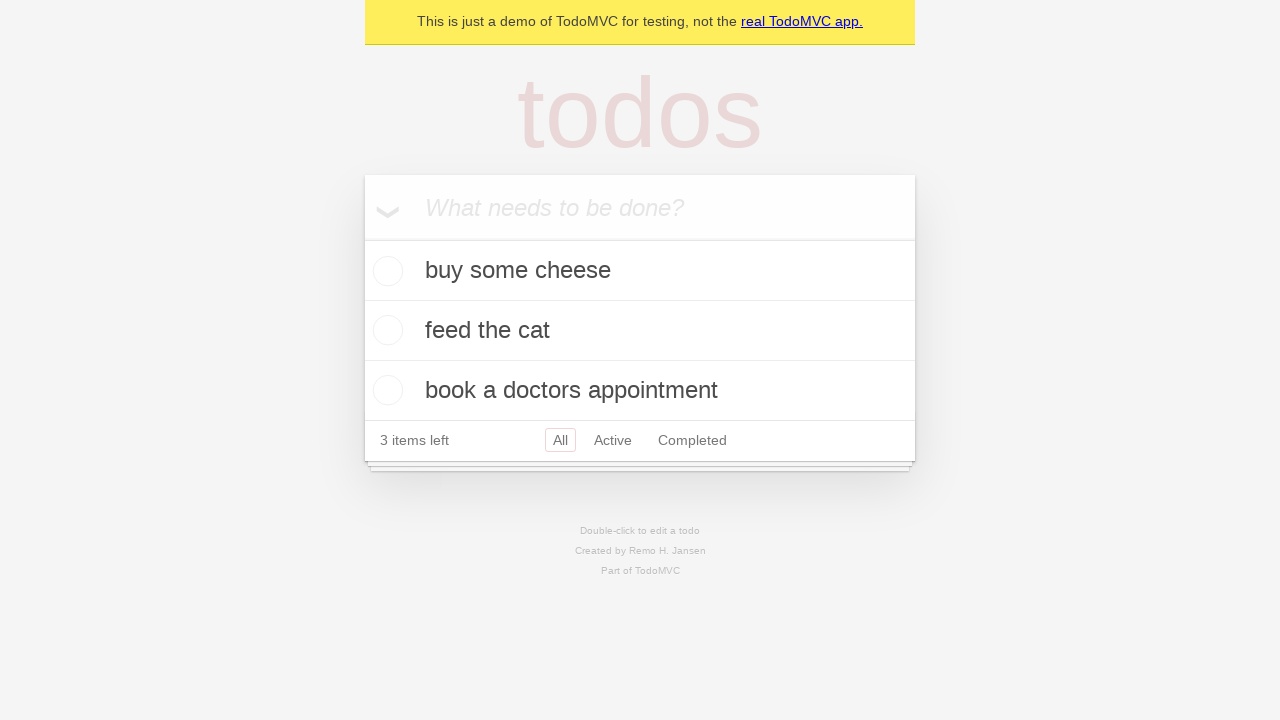

Checked the second todo item as completed at (385, 330) on .todo-list li >> nth=1 >> .toggle
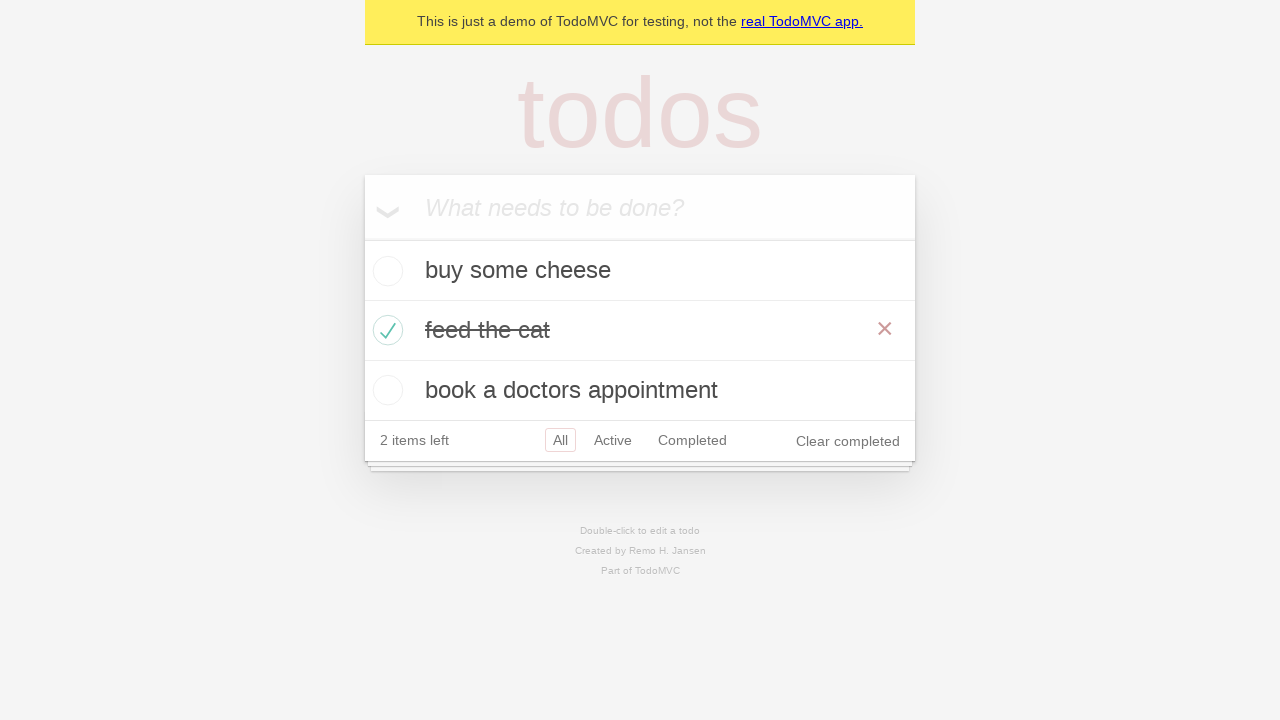

Clicked clear completed button to remove completed items at (848, 441) on .clear-completed
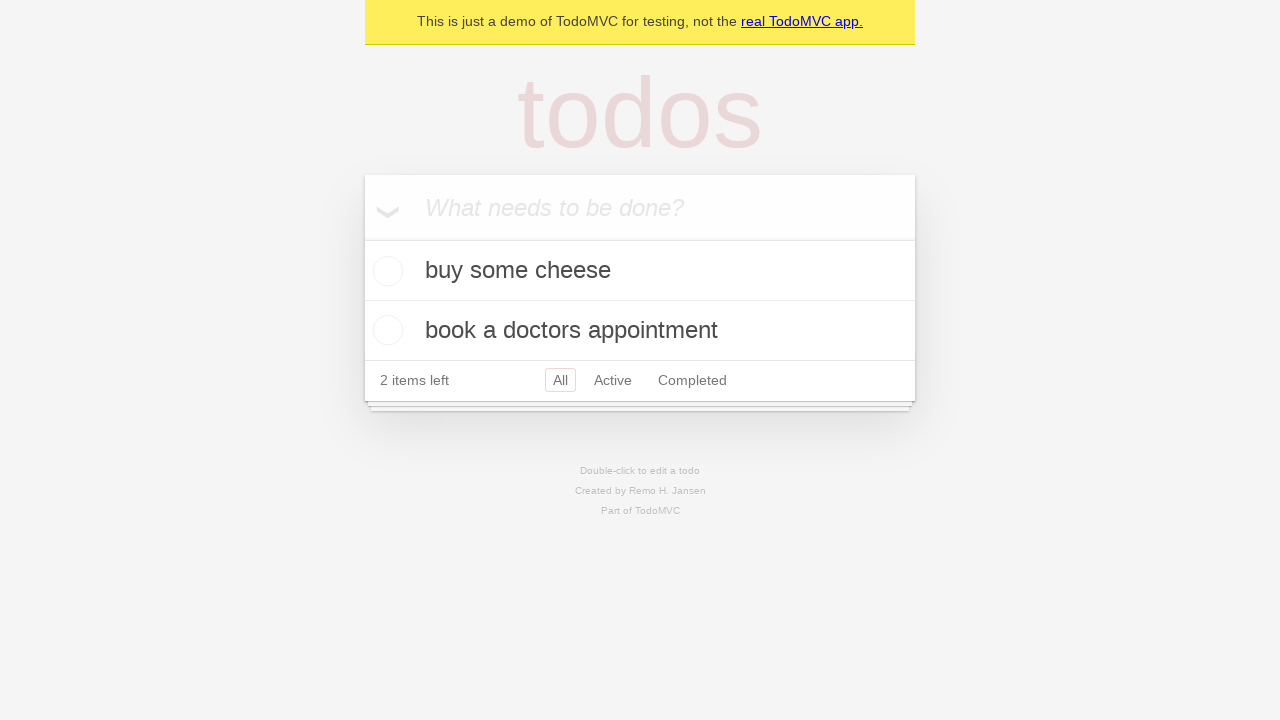

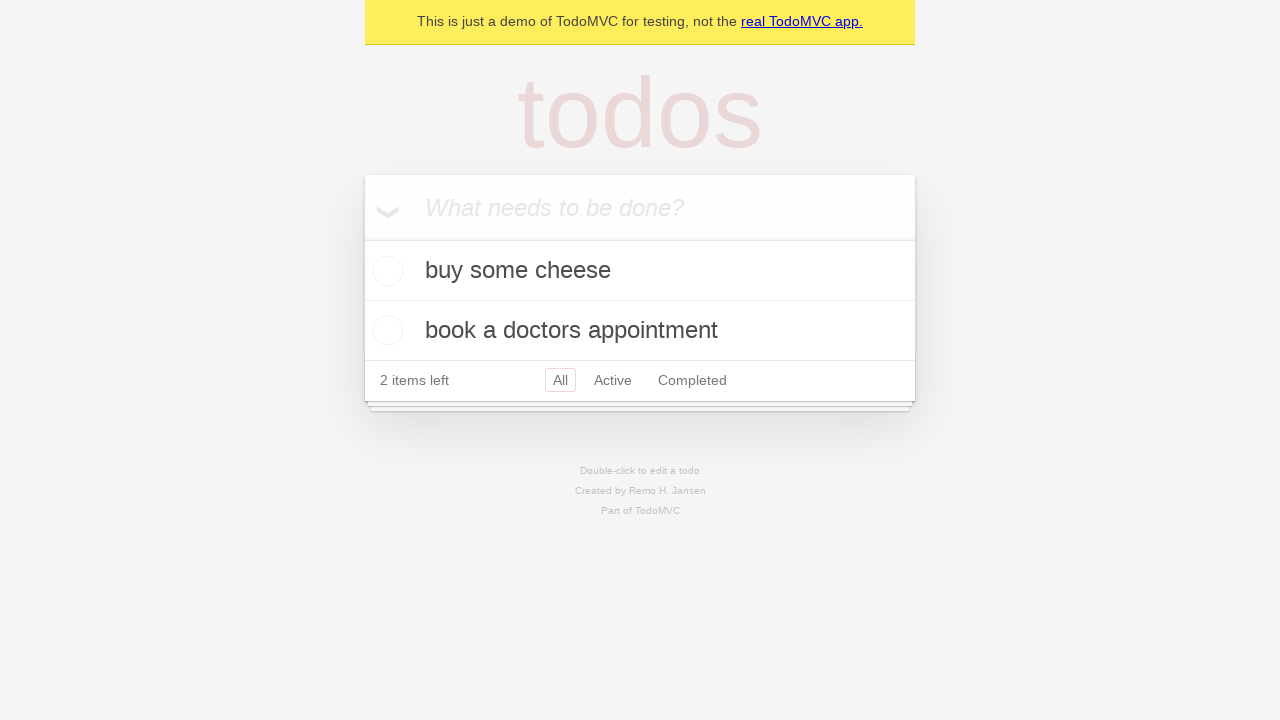